Tests frame handling using frame locator method to locate a frame by its src attribute and fill a text input field

Starting URL: https://ui.vision/demo/webtest/frames/

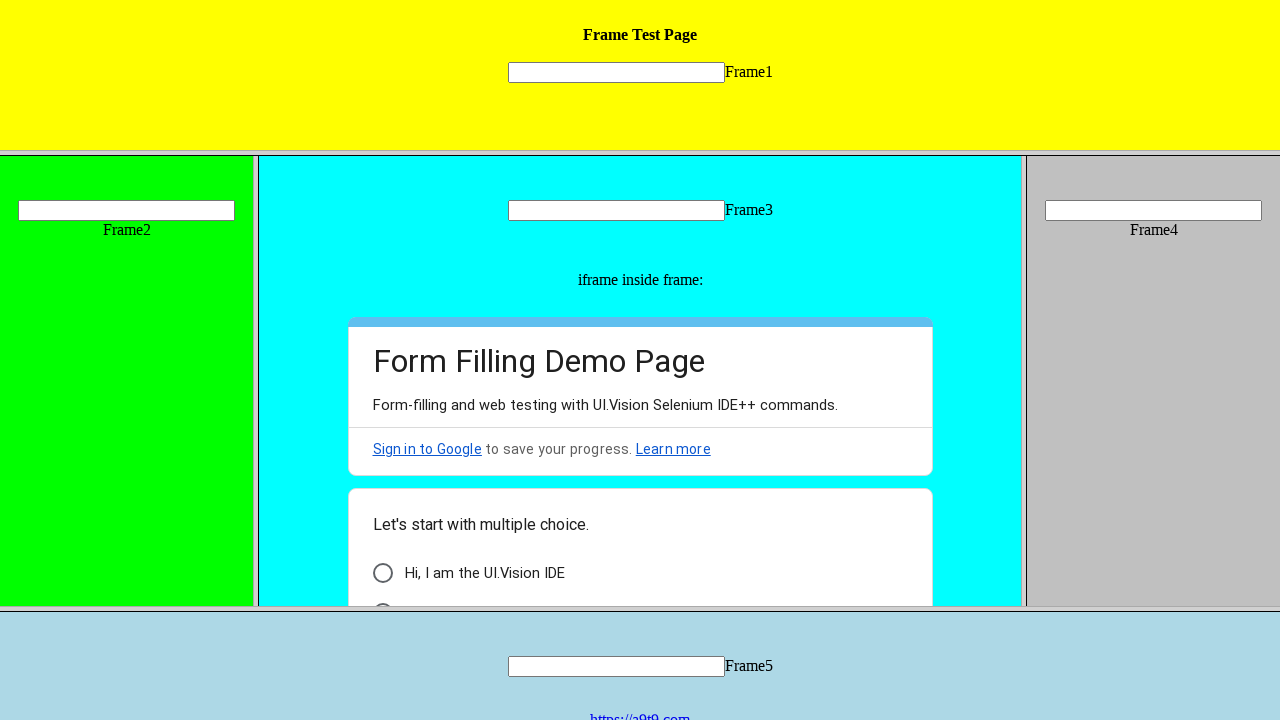

Located frame with src='frame_1.html'
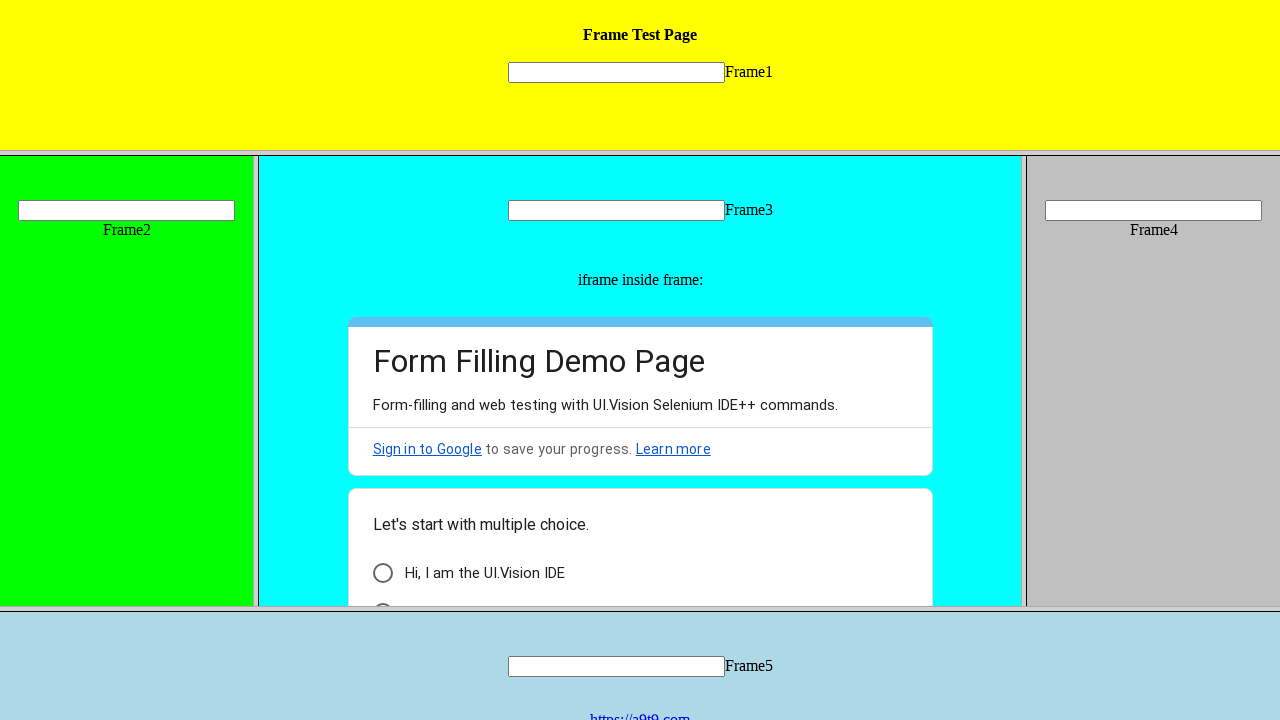

Filled text input field 'mytext1' with 'Playwright' on frame[src="frame_1.html"] >> internal:control=enter-frame >> input[name="mytext1
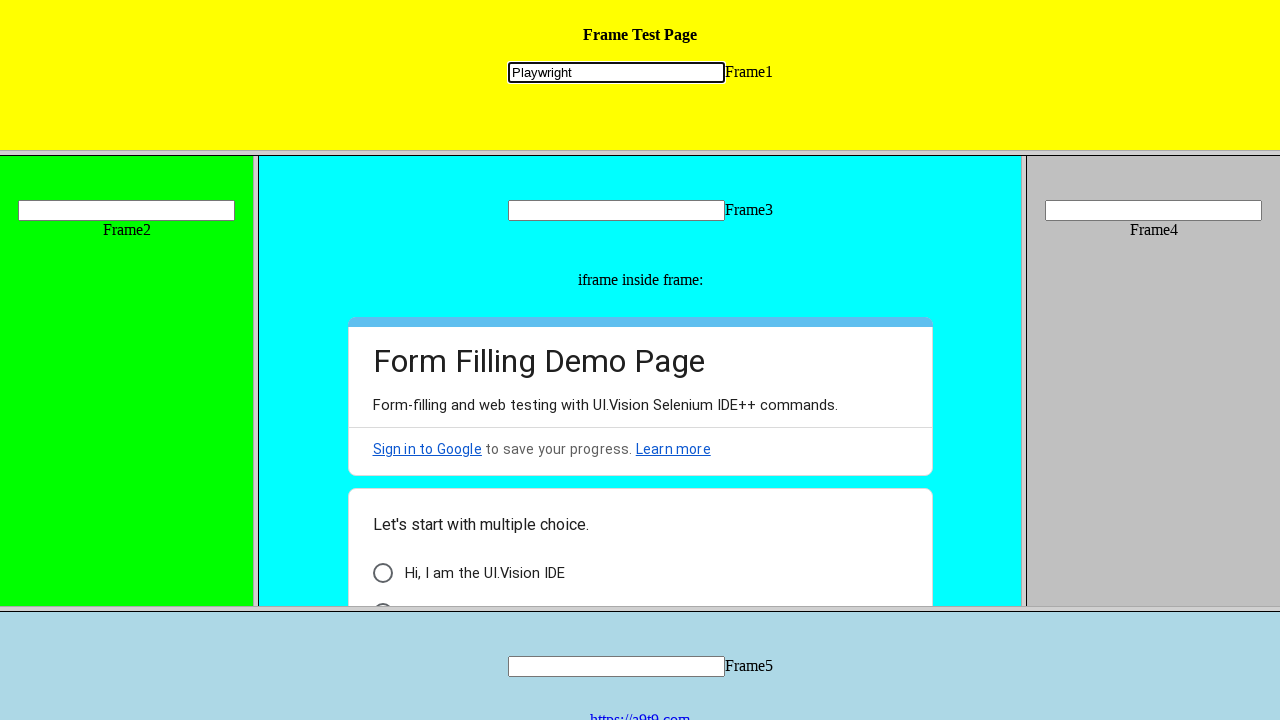

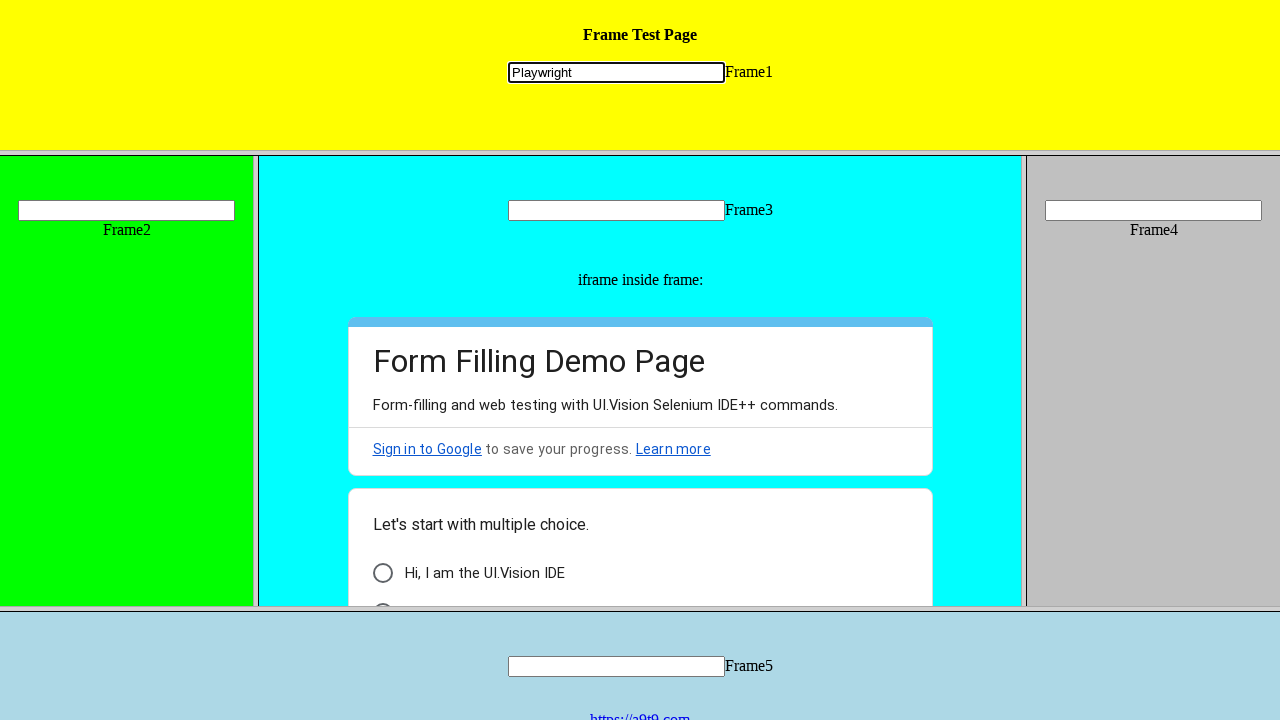